Tests a Telerik date picker component by selecting a date and verifying the selected date is displayed

Starting URL: https://demos.telerik.com/aspnet-ajax/ajaxloadingpanel/functionality/explicit-show-hide/defaultcs.aspx

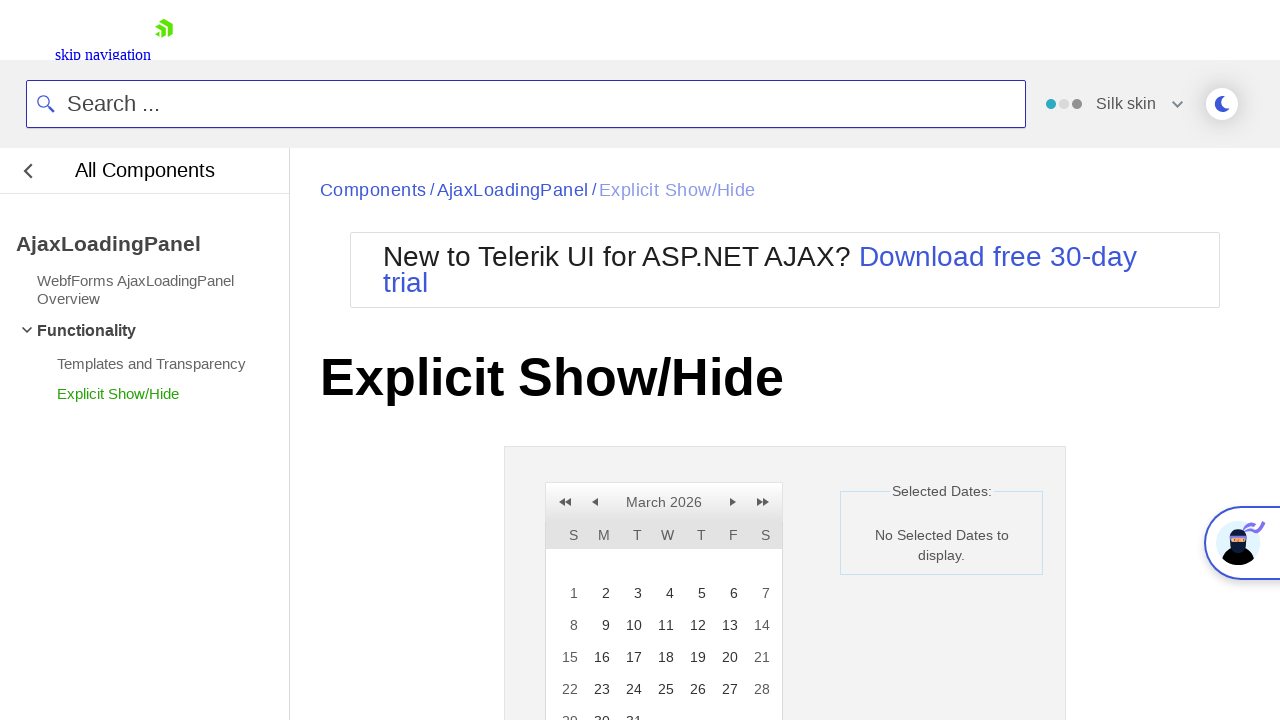

Date picker panel became visible
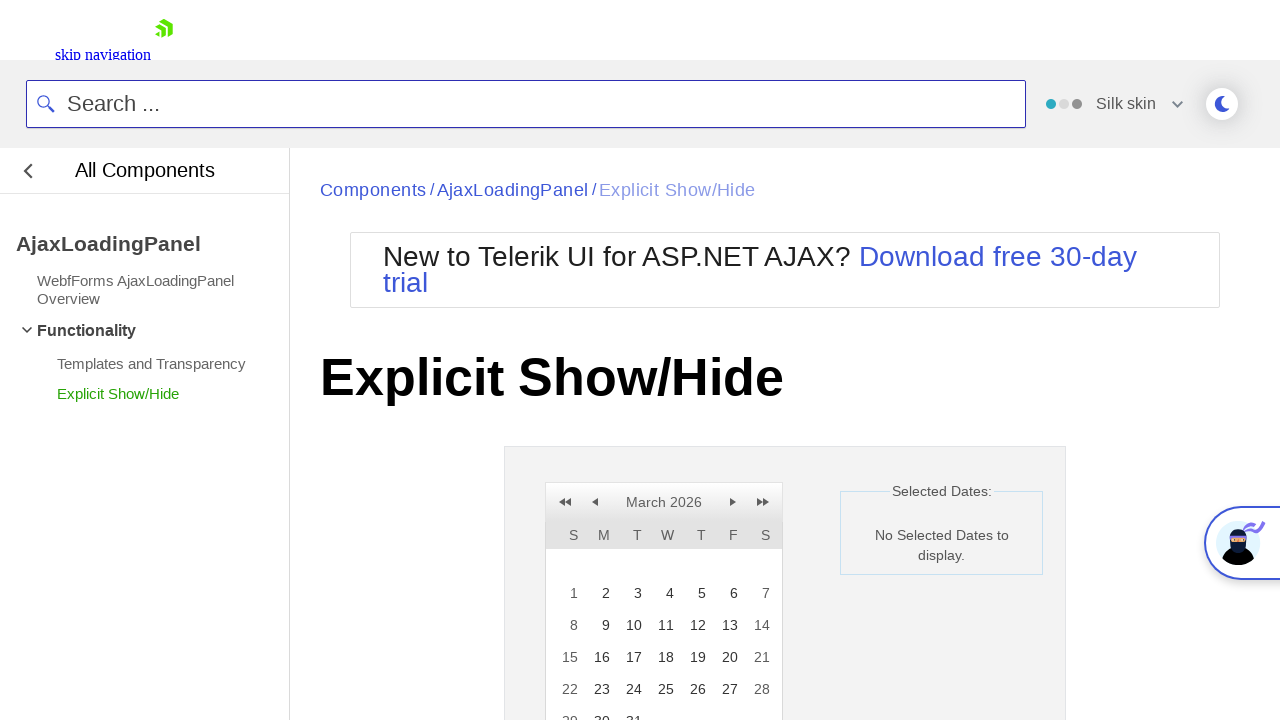

Retrieved initial label text: 'No Selected Dates to display.'
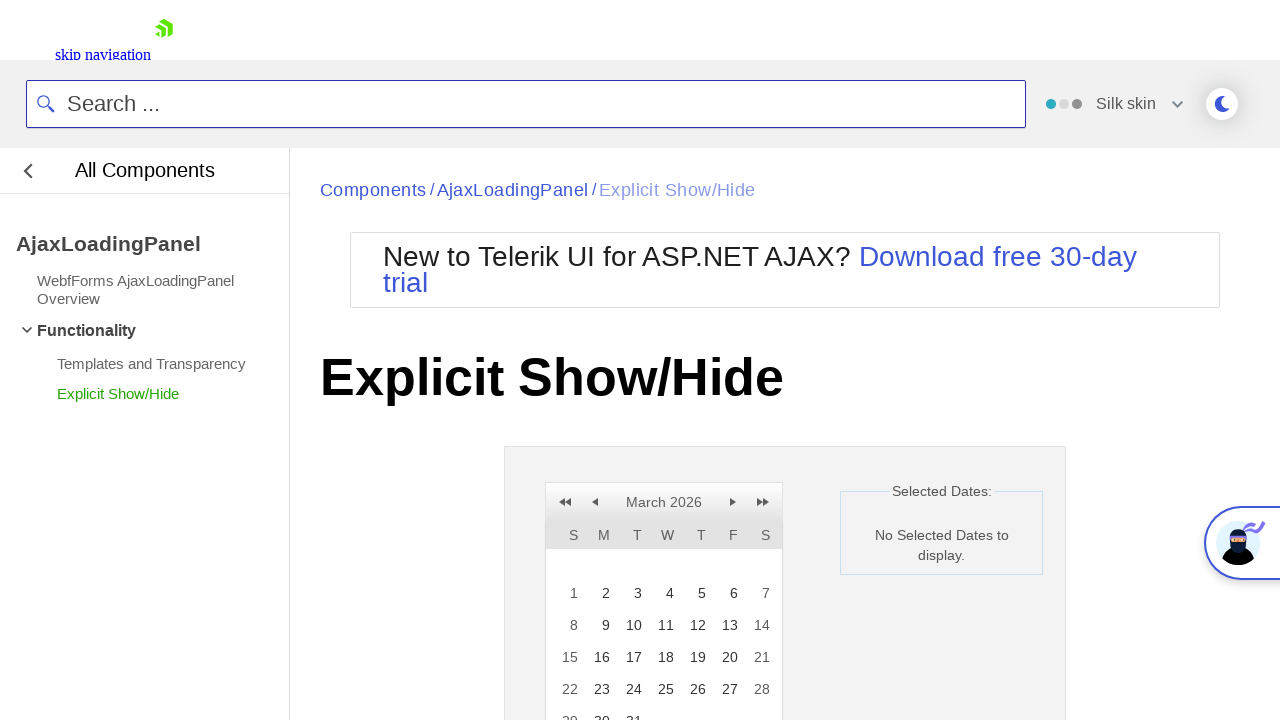

Verified initial text shows no selected dates
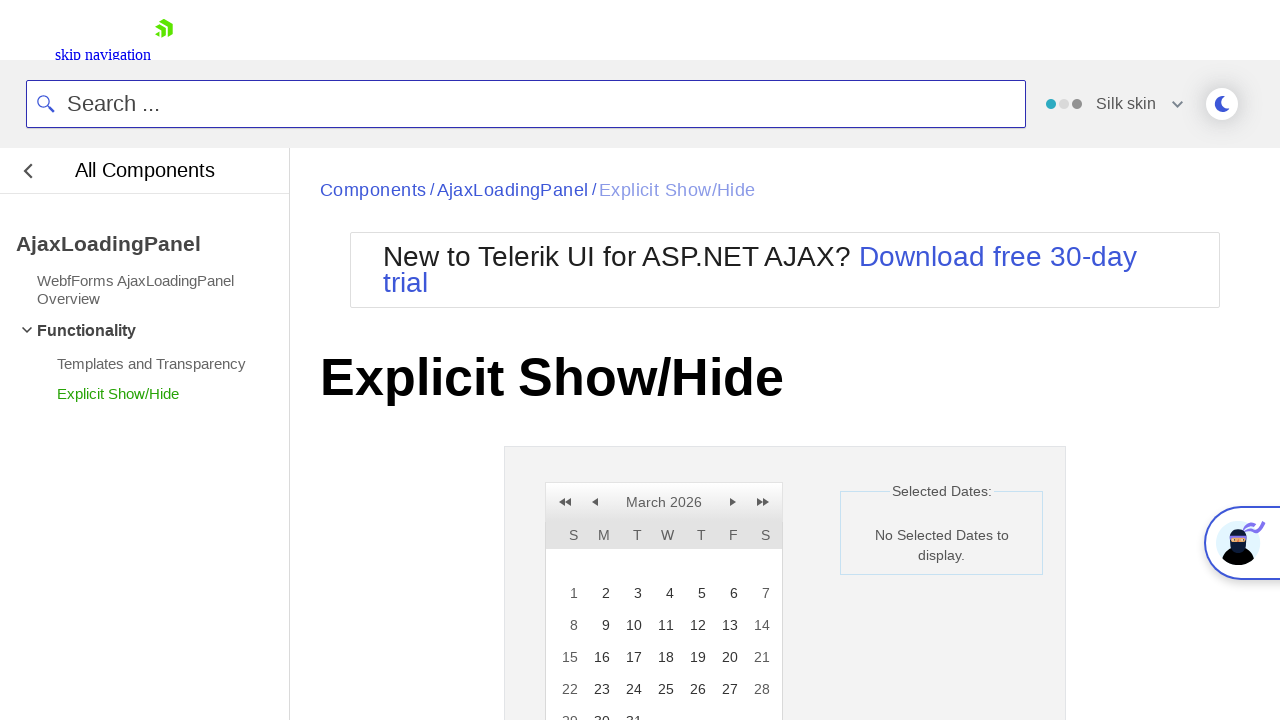

Clicked on day 11 in the date picker at (664, 625) on xpath=//a[text()='11']/parent::td
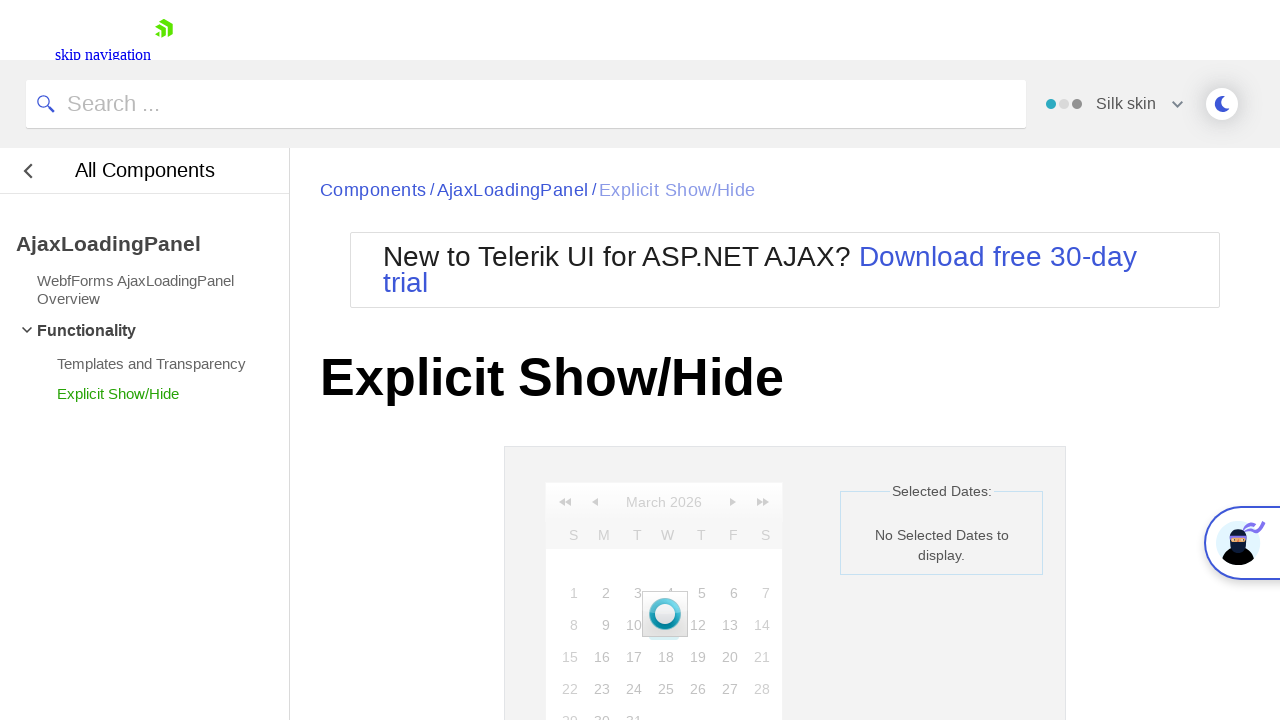

Selected date label updated to include '11'
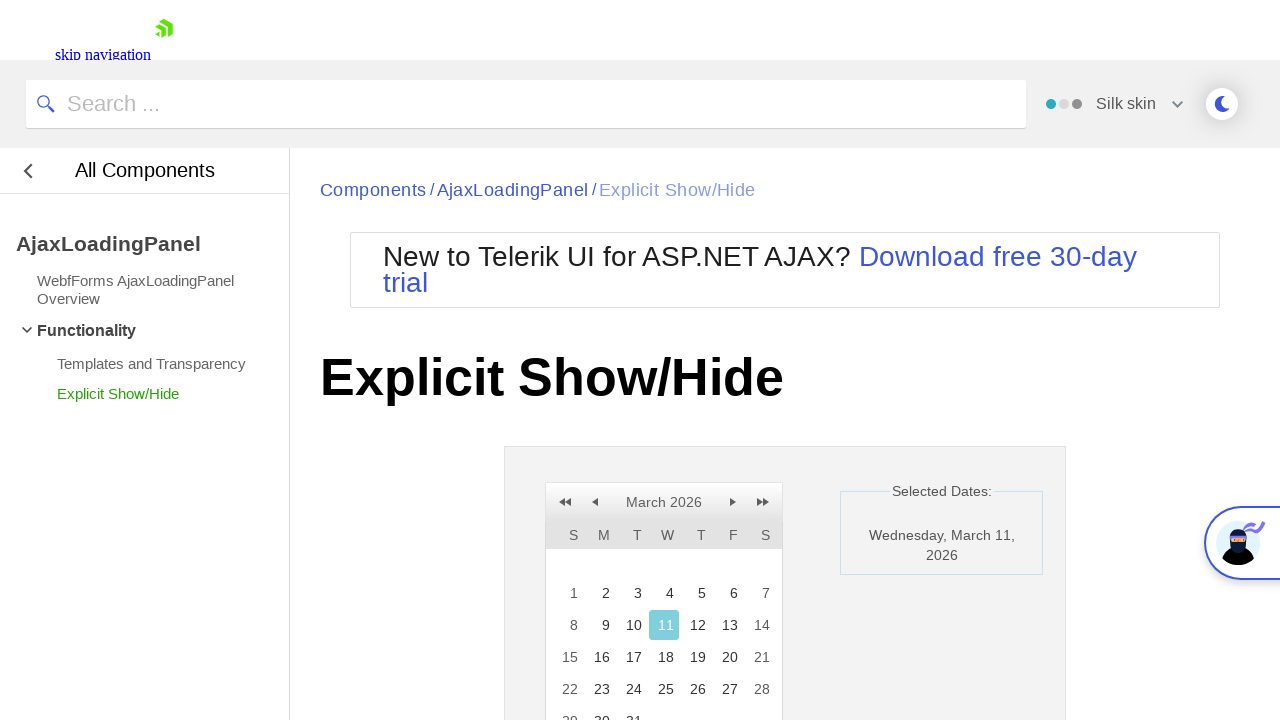

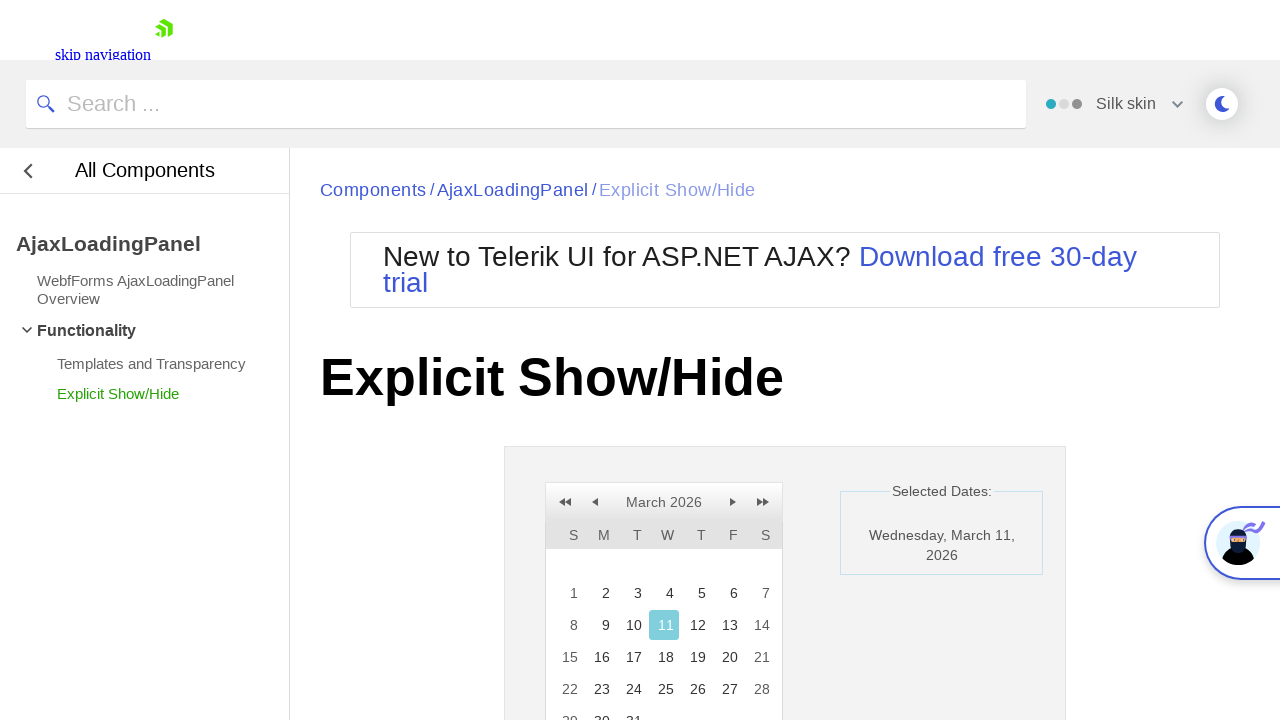